Navigates to the second blog link on the page and verifies the heading contains "learned" text

Starting URL: https://asawarijoshi2501.github.io/selenium-test/

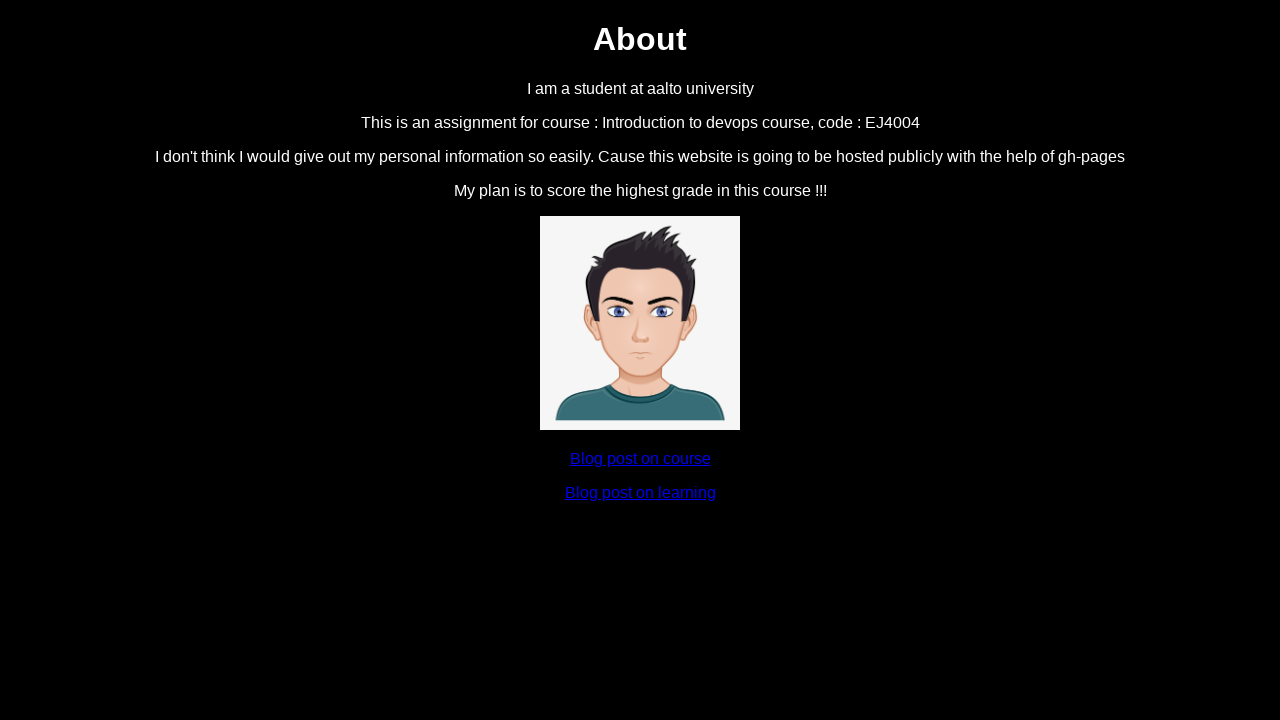

Waited for anchor elements to load
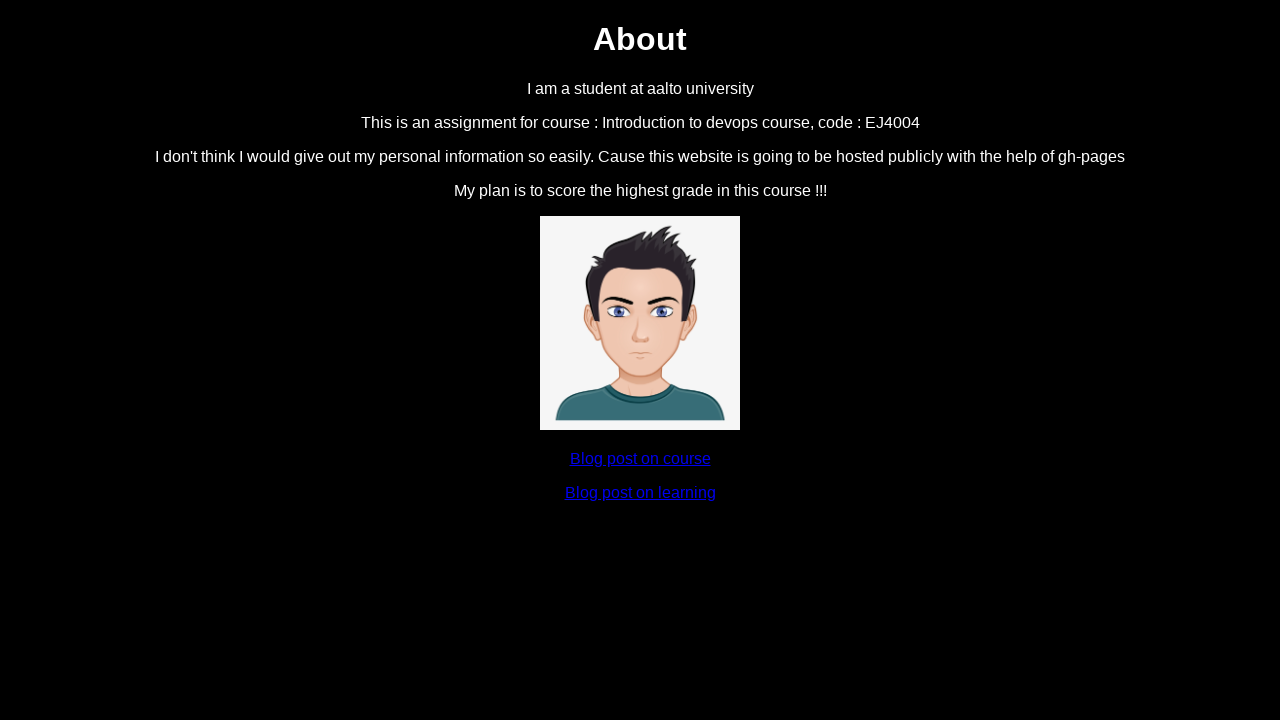

Located the second blog link on the page
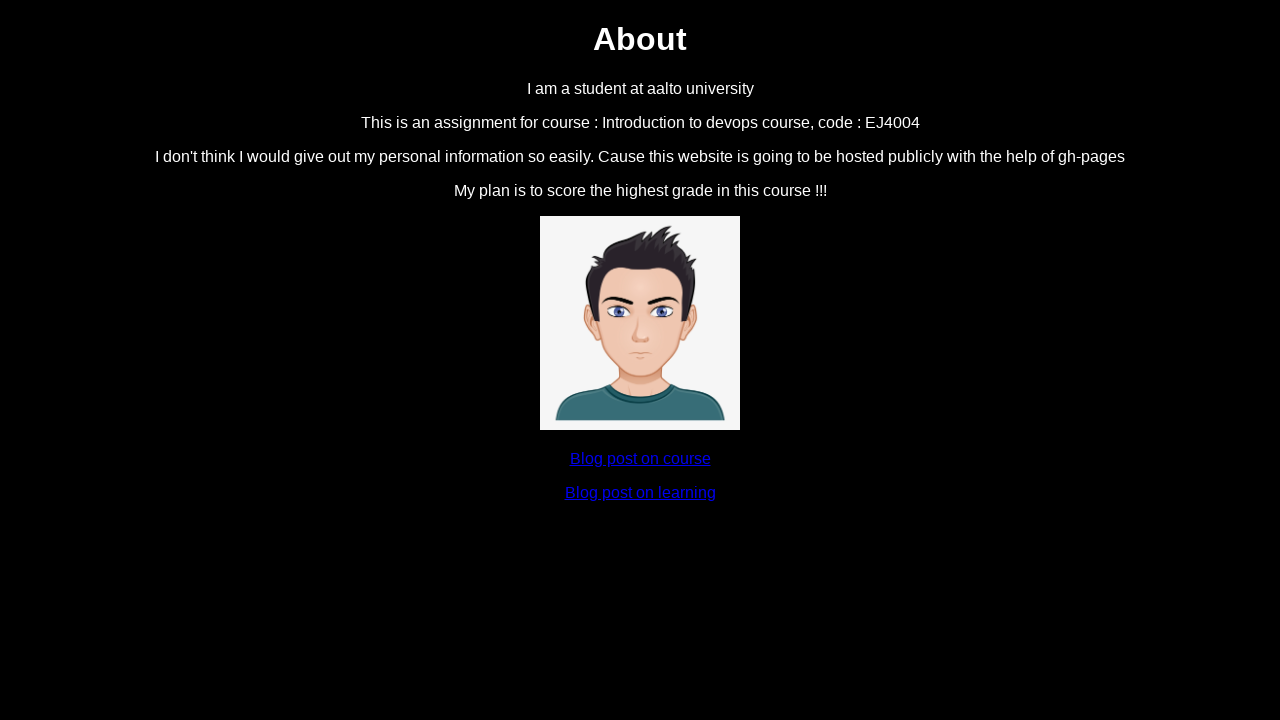

Clicked the second blog link at (640, 493) on a >> nth=1
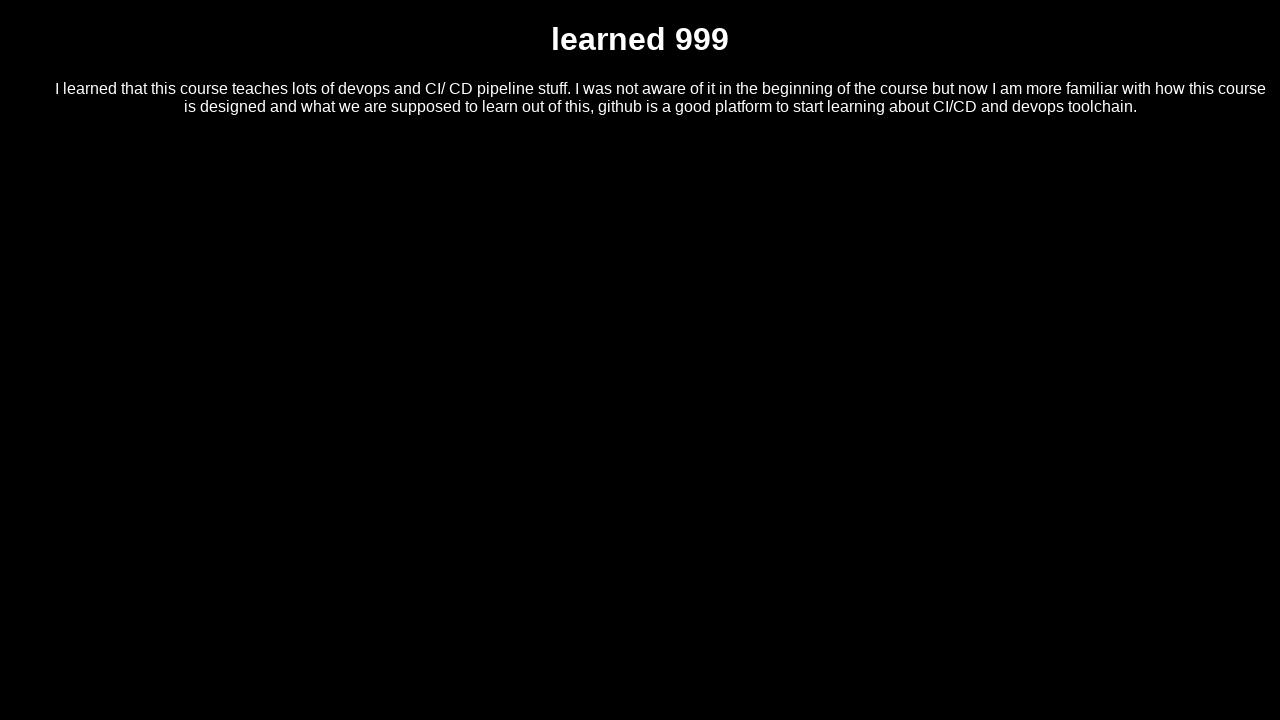

Waited for h1 heading to load on blog page
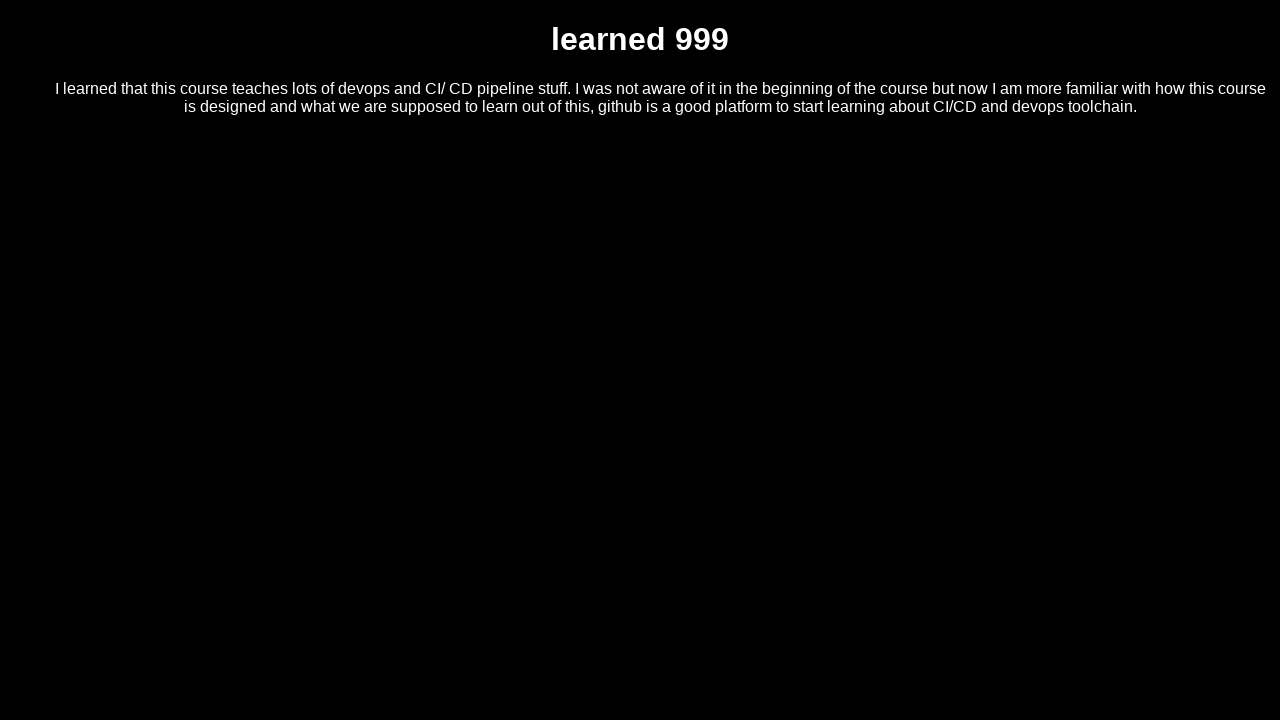

Verified h1 heading contains 'learned' text
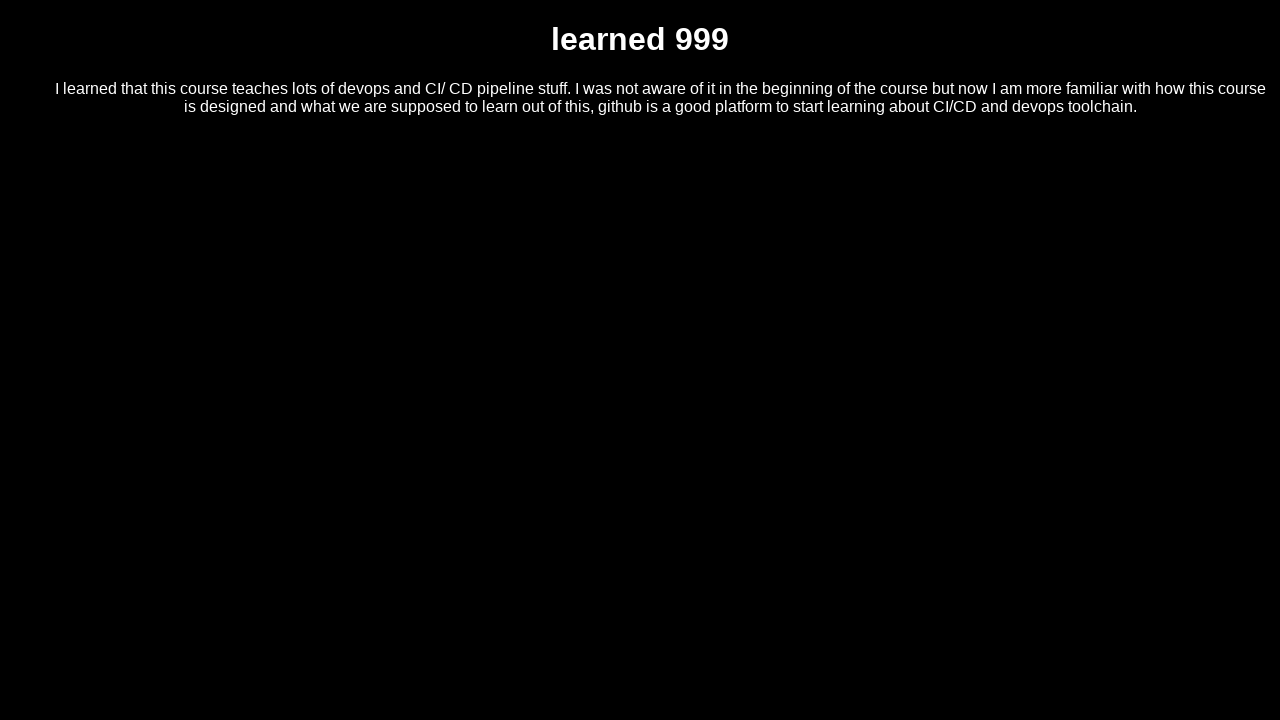

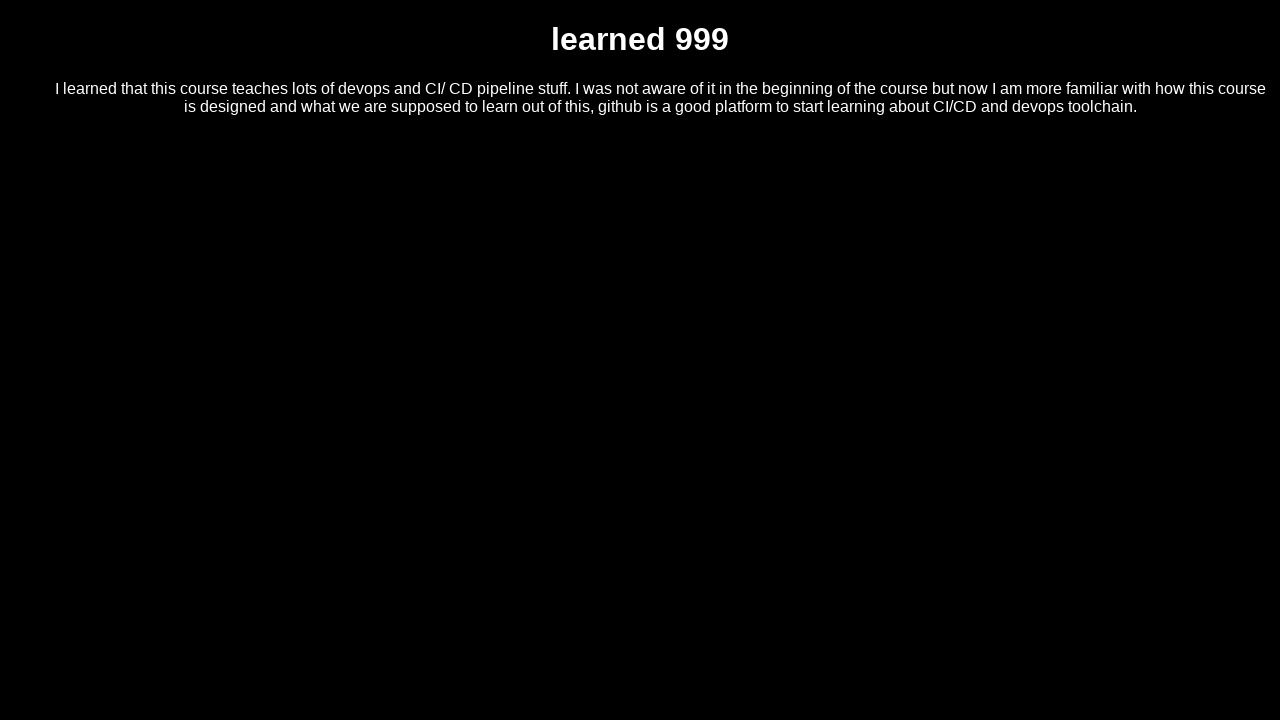